Tests window switching functionality by opening a new window and verifying content in both parent and child windows

Starting URL: https://the-internet.herokuapp.com

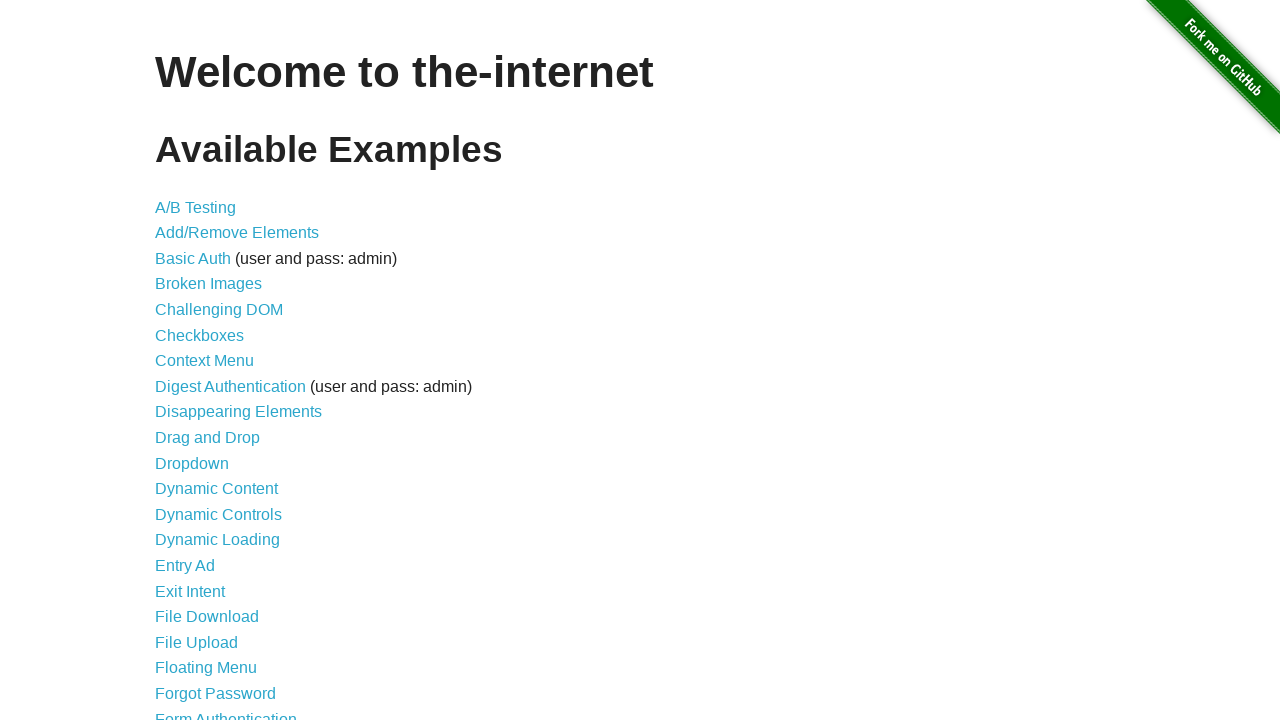

Clicked on 'Multiple Windows' link at (218, 369) on text='Multiple Windows'
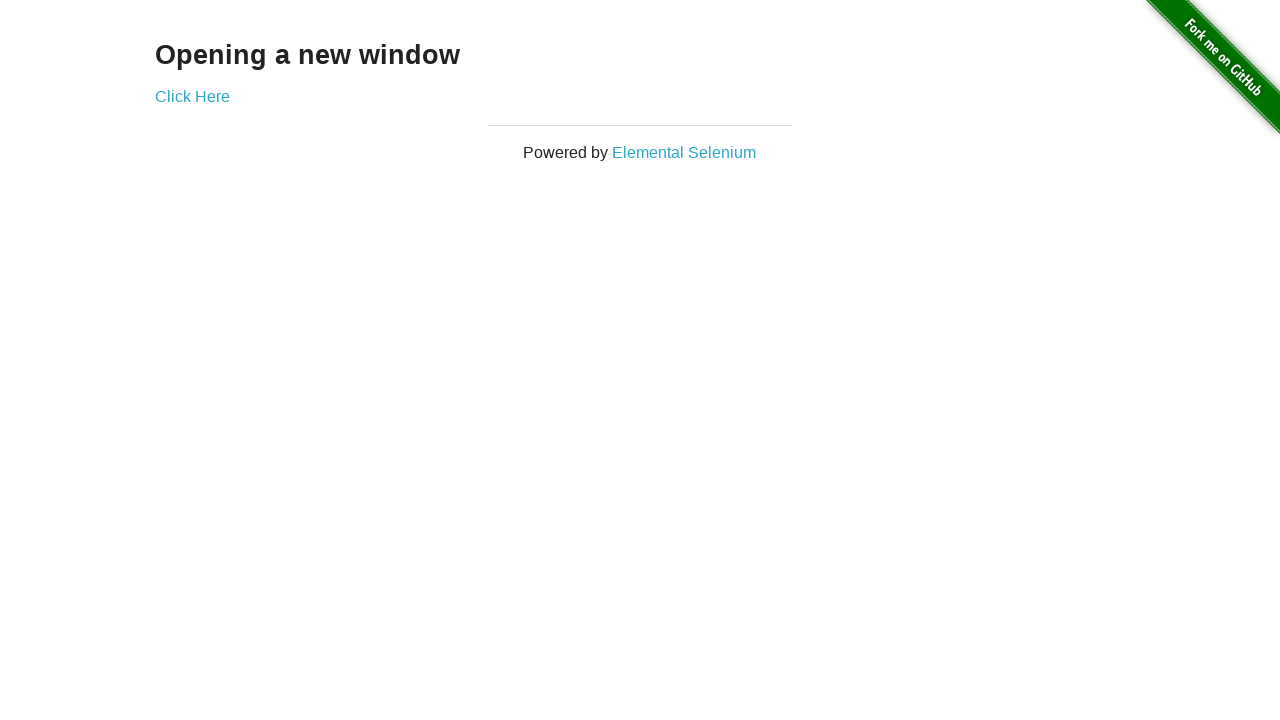

Clicked 'Click Here' link to open new window at (192, 96) on text='Click Here'
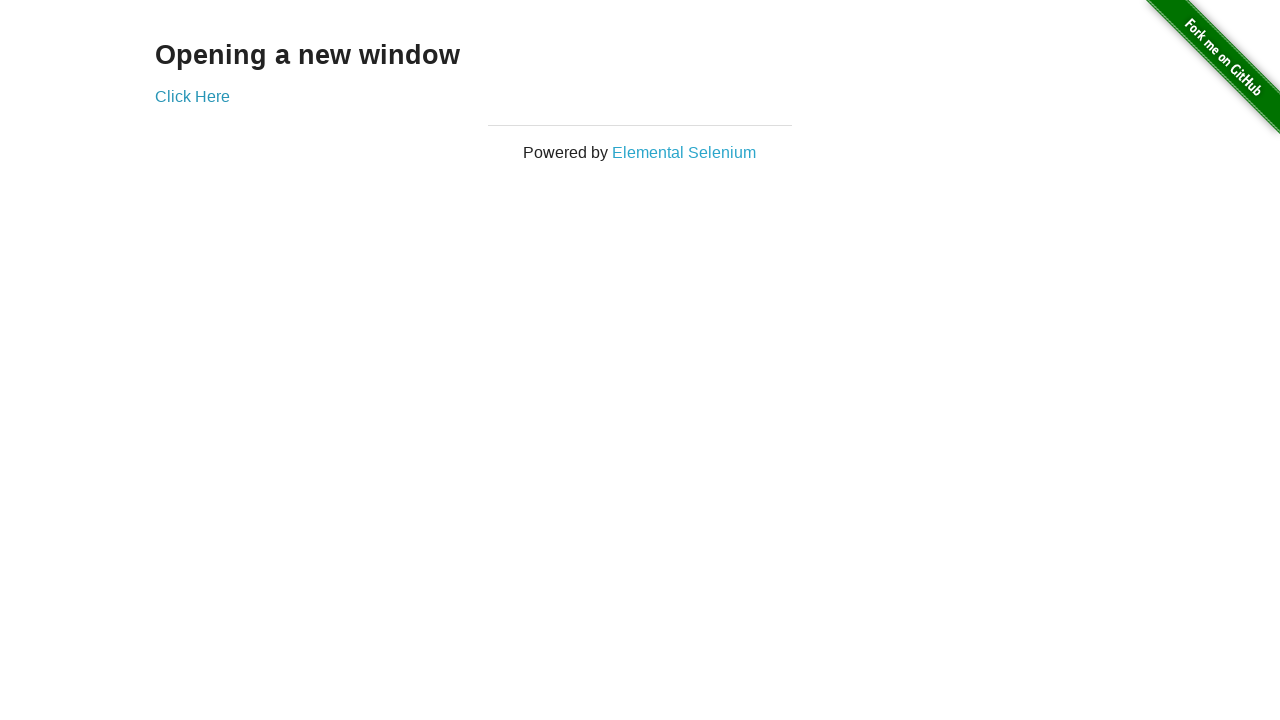

New window opened and captured
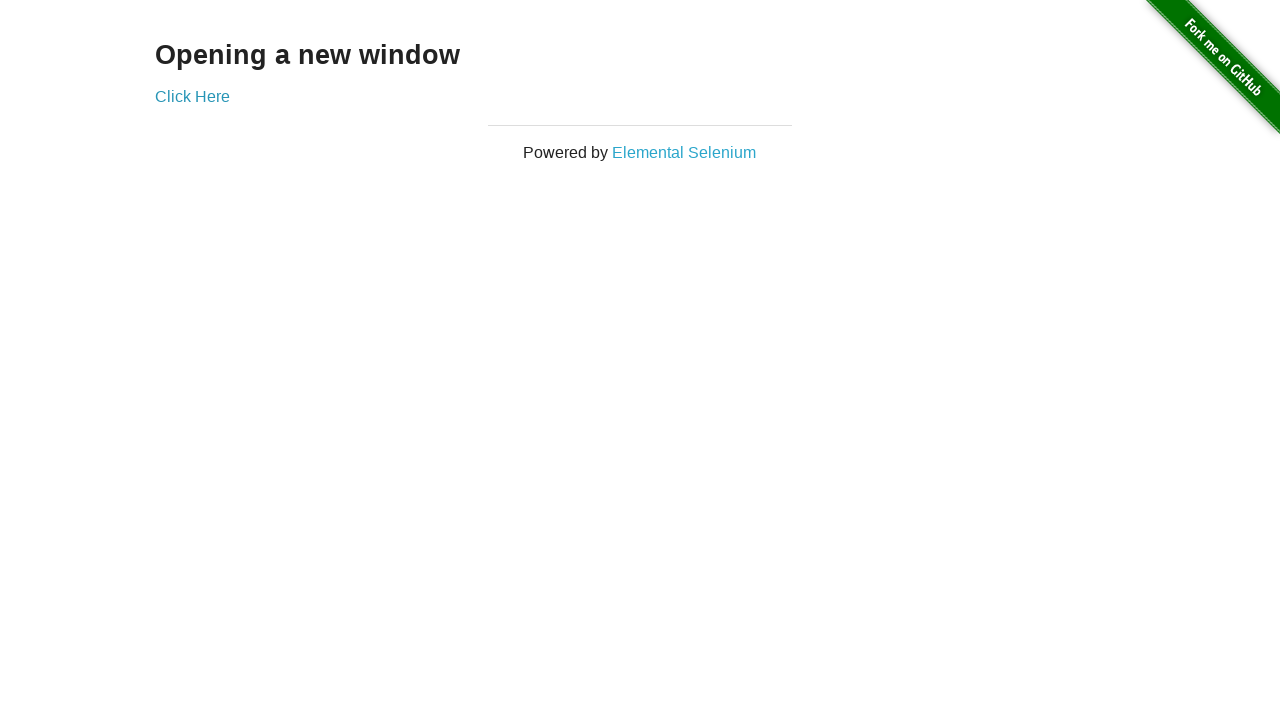

Retrieved text from child window: 'New Window'
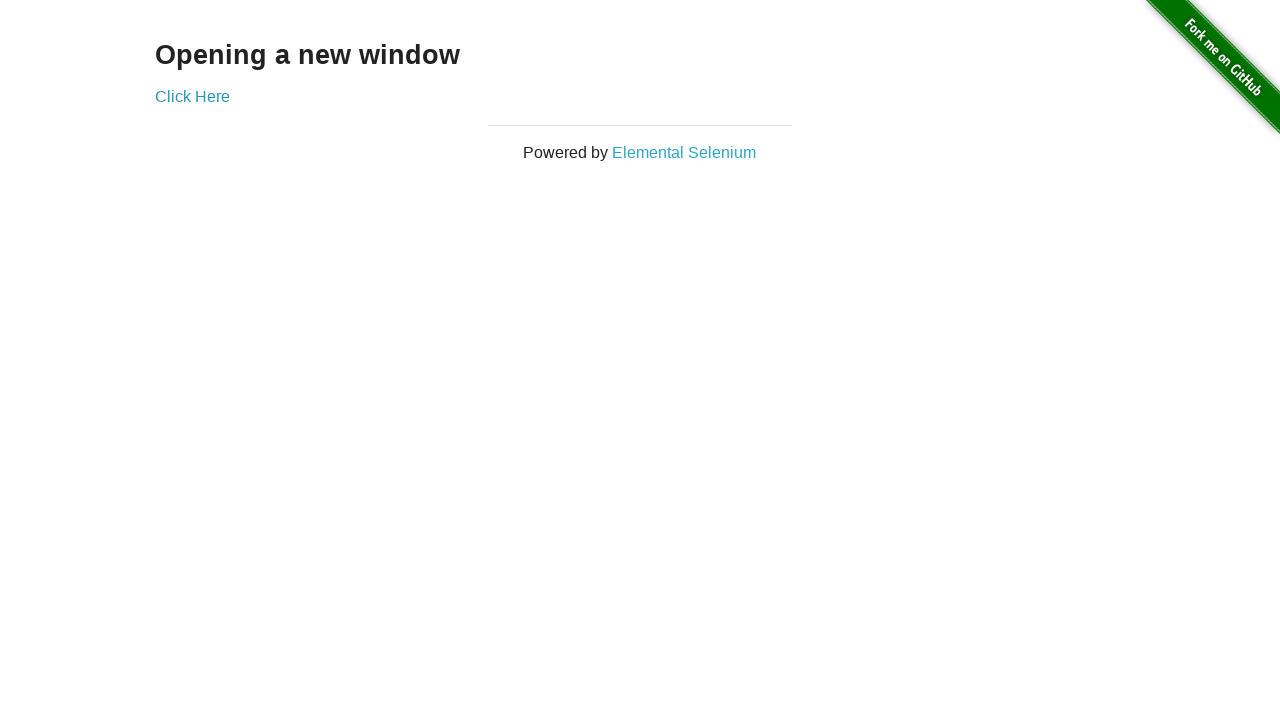

Retrieved text from parent window: 'Opening a new window'
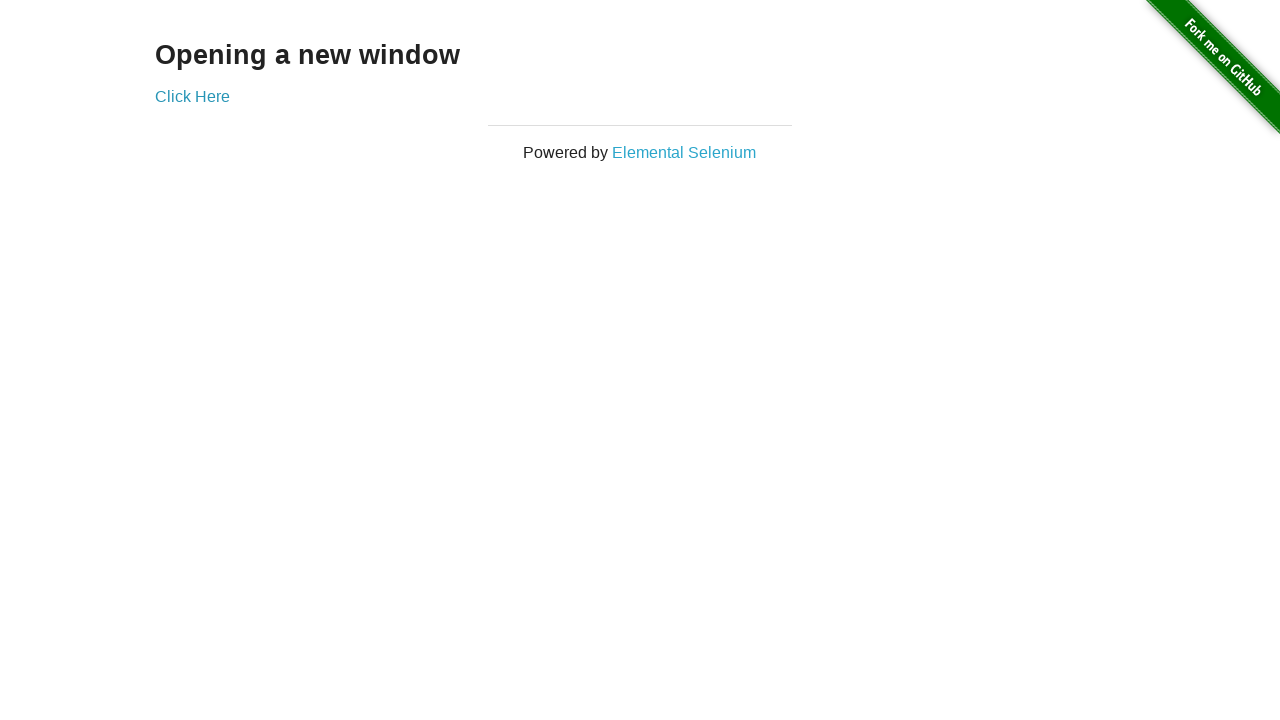

Closed the child window
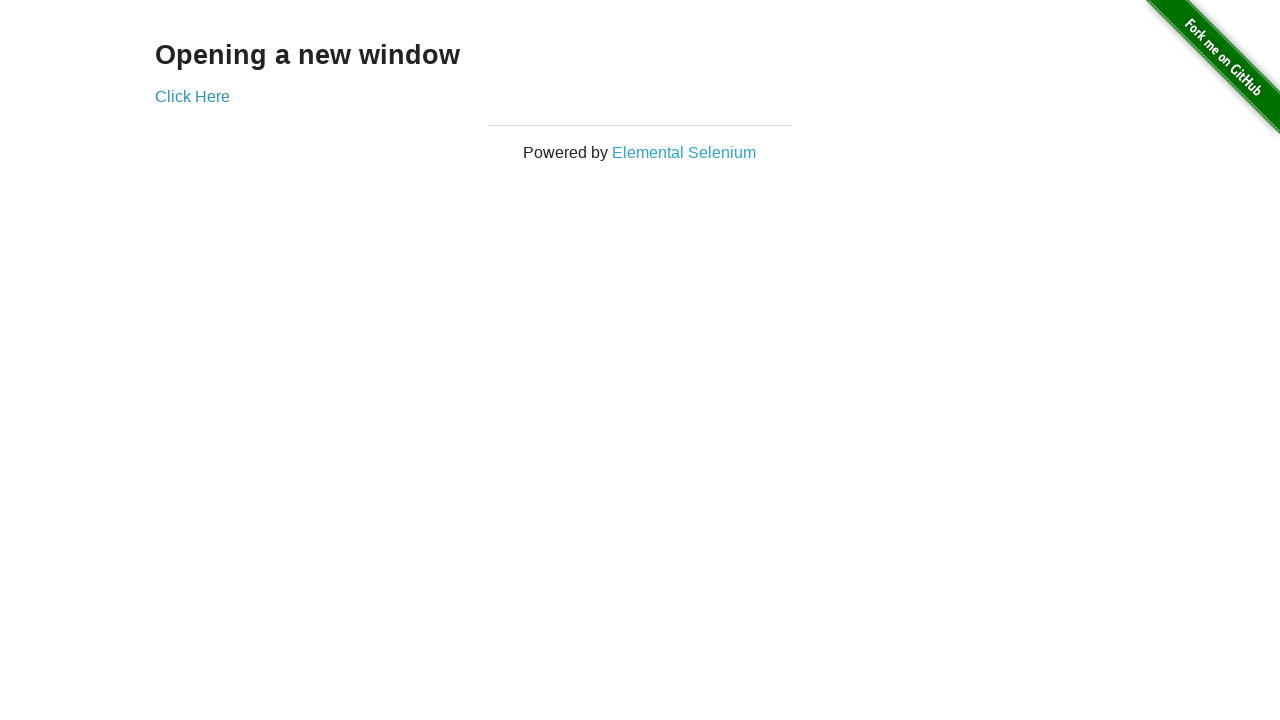

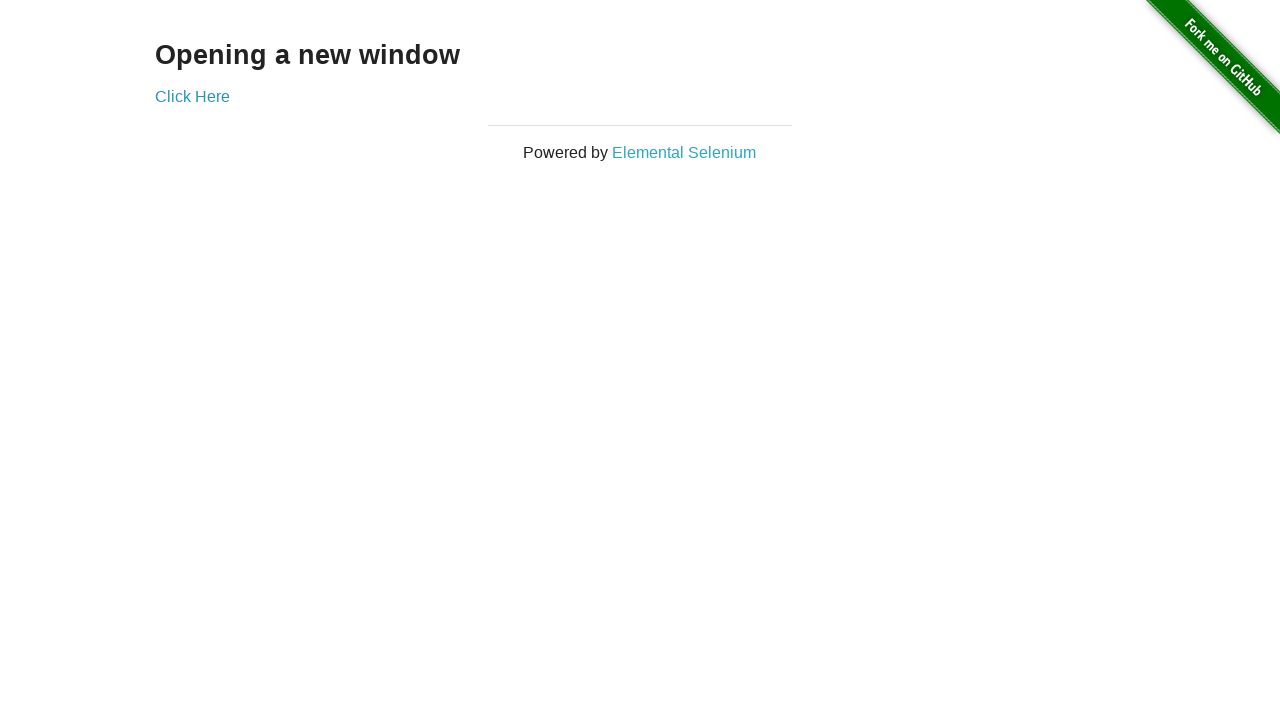